Tests navigating to the MyDeal partner service from the Woolworths website by clicking on "Everyday & Other Services" and selecting the MyDeal link.

Starting URL: http://www.woolworths.com.au/

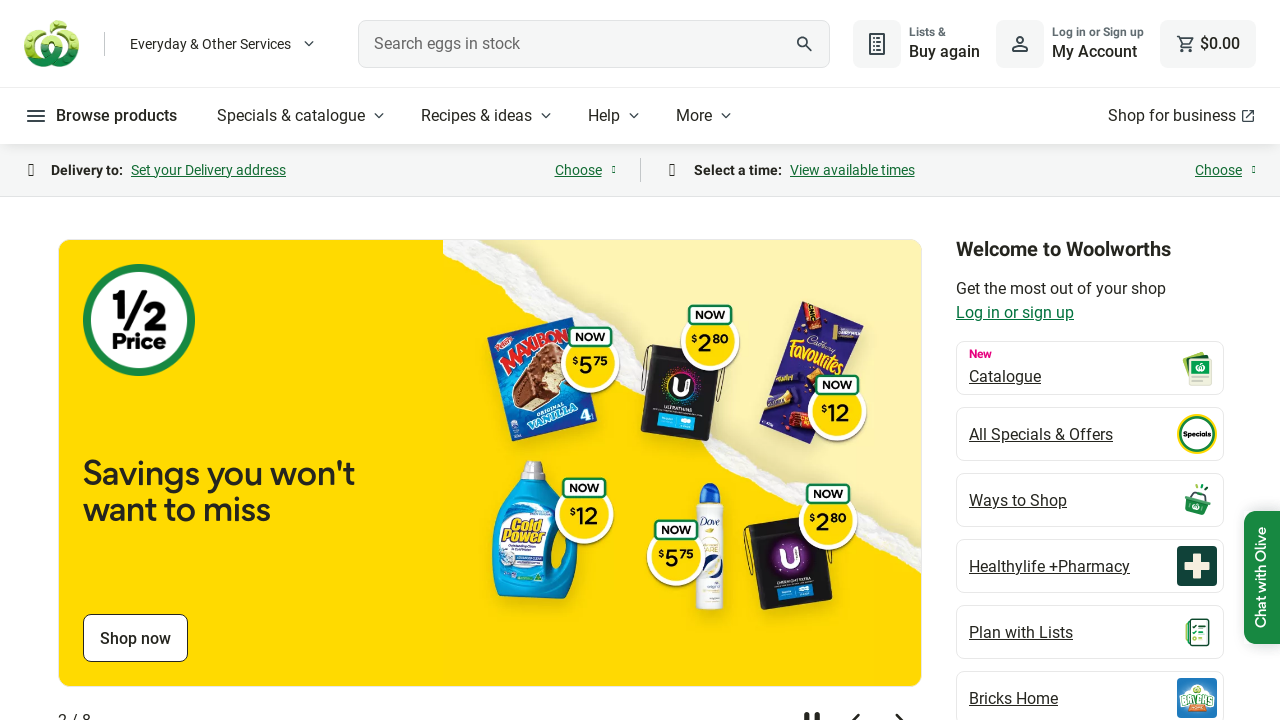

Clicked 'Everyday & Other Services' button at (224, 44) on internal:role=button[name="Everyday & Other Services"i]
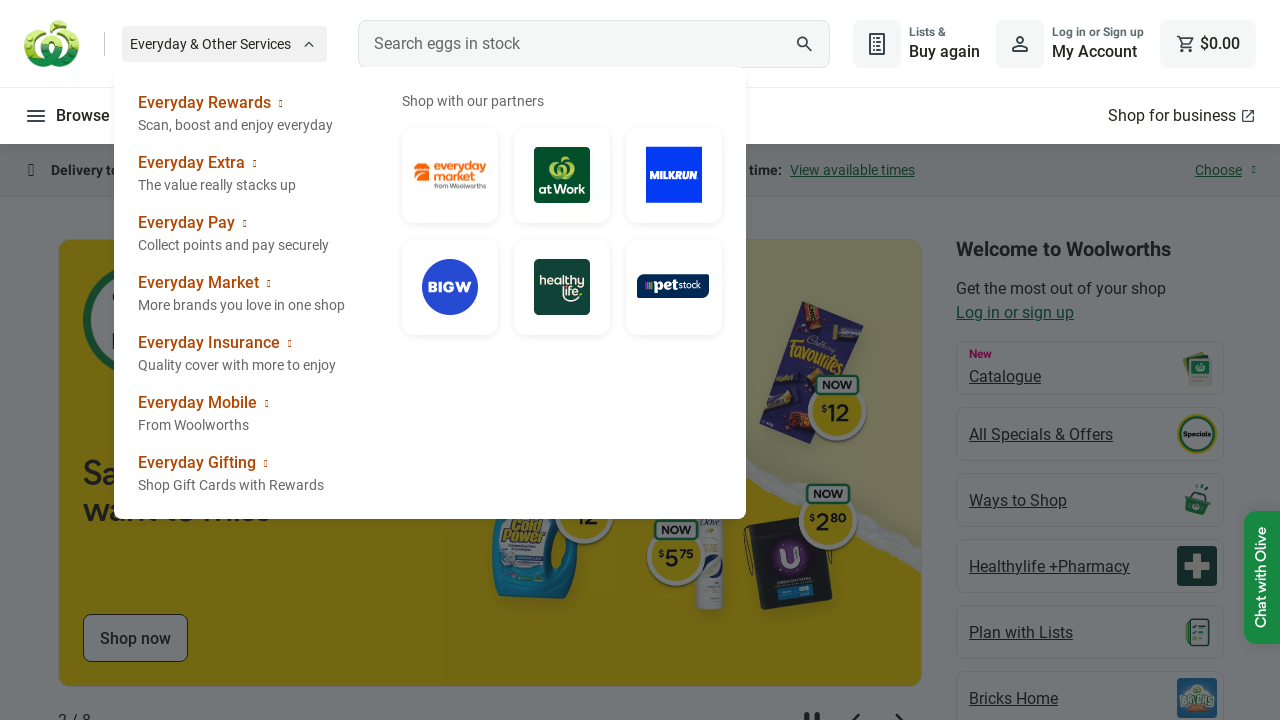

Partner service links loaded
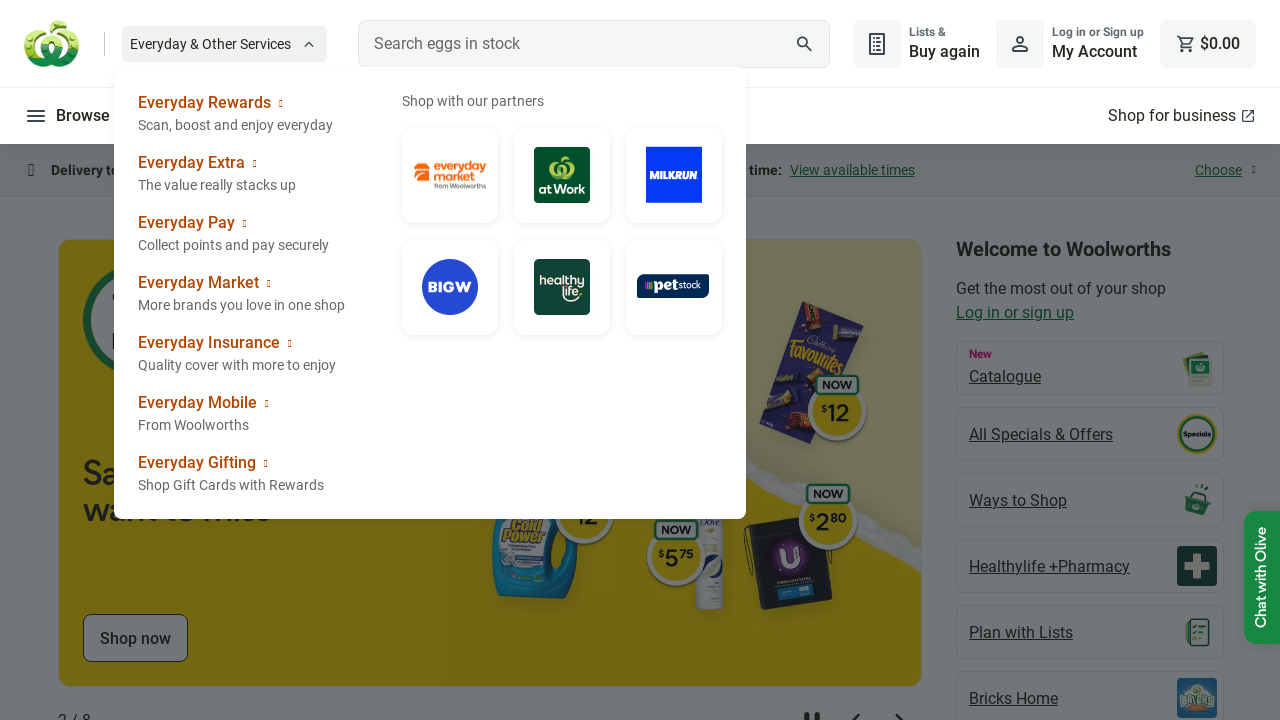

Retrieved all partner service links
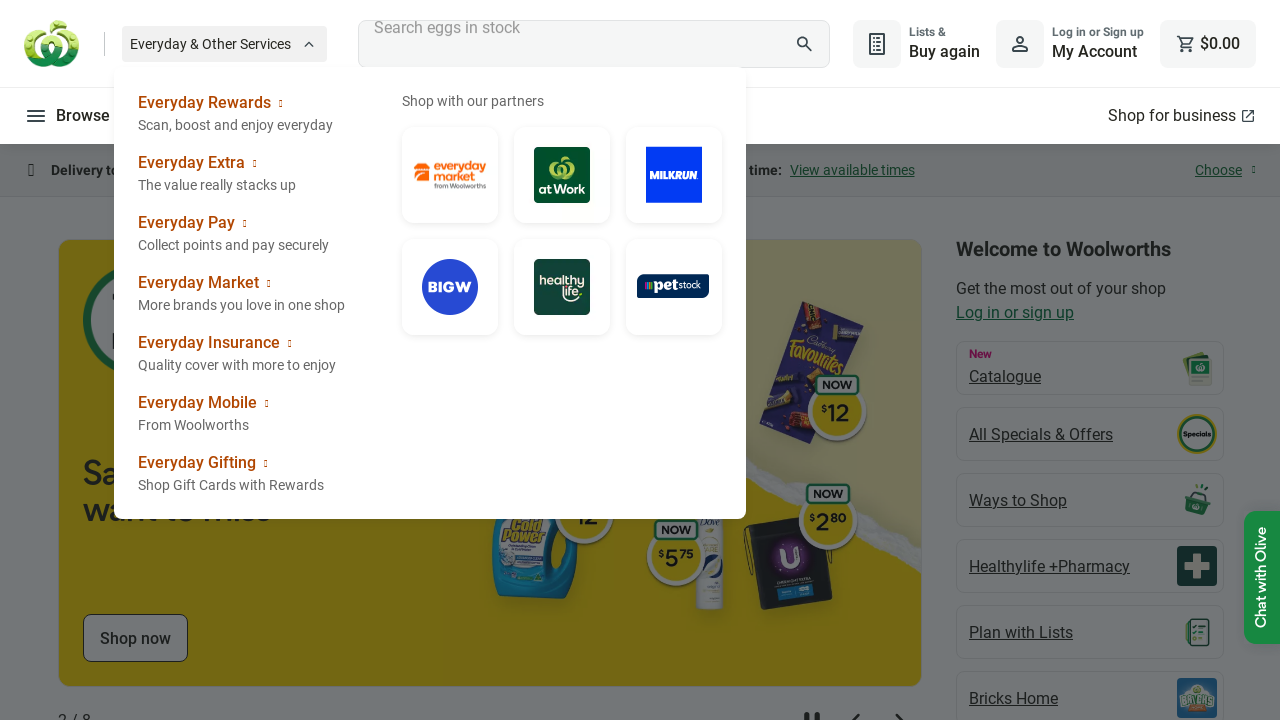

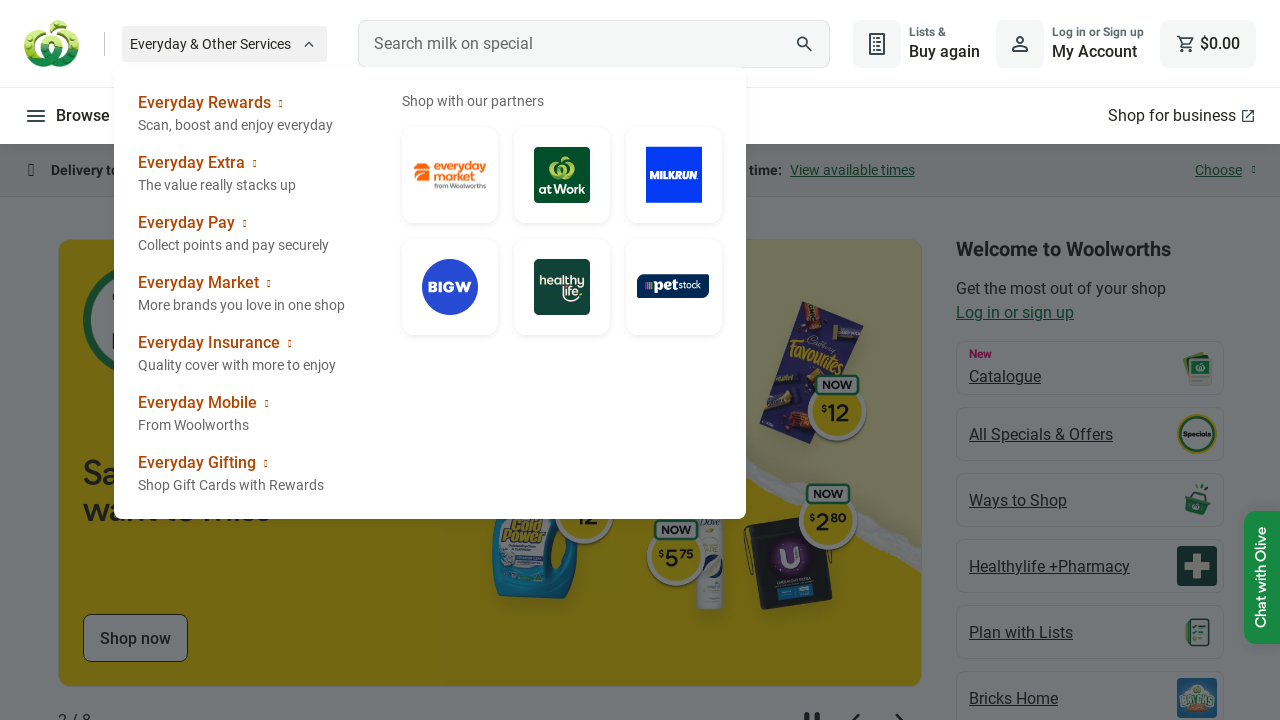